Tests browser window and tab functionality on DemoQA site by opening new tabs and windows, switching between them, and closing them.

Starting URL: https://demoqa.com/

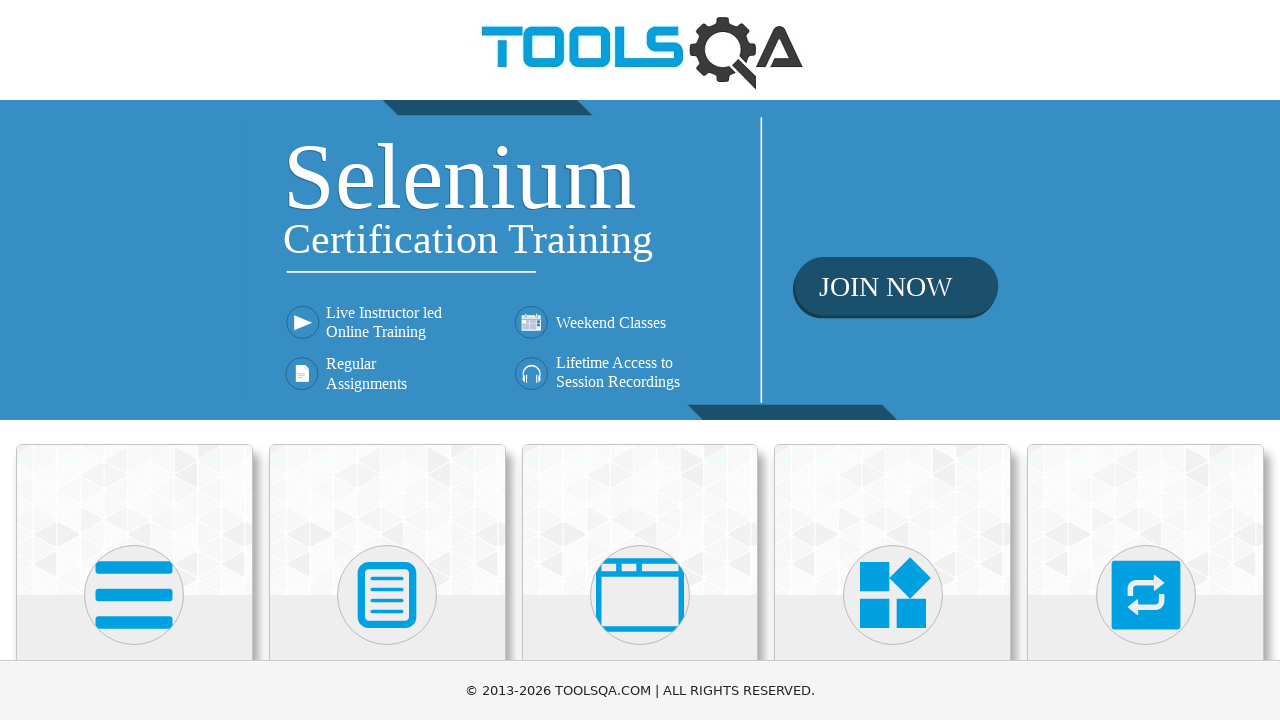

Clicked 'Alerts, Frame & Windows' section using JavaScript
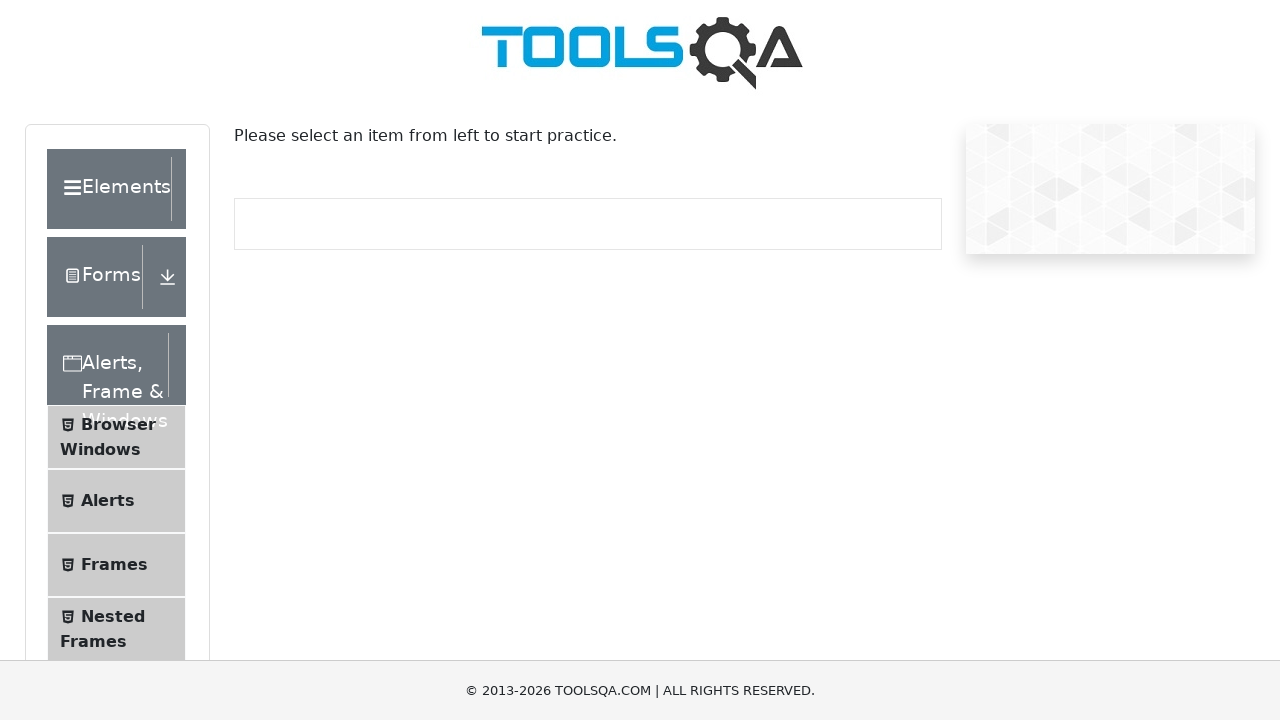

Clicked 'Browser Windows' menu item
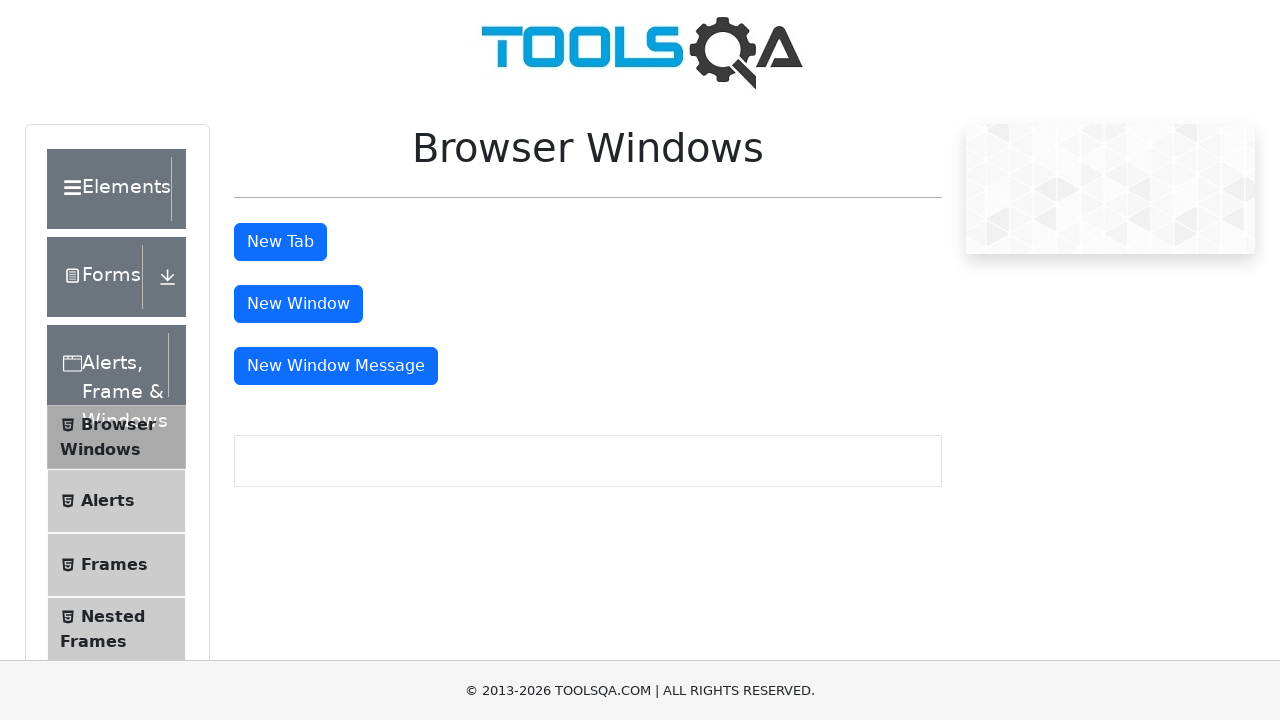

Clicked 'New Tab' button at (280, 242) on #tabButton
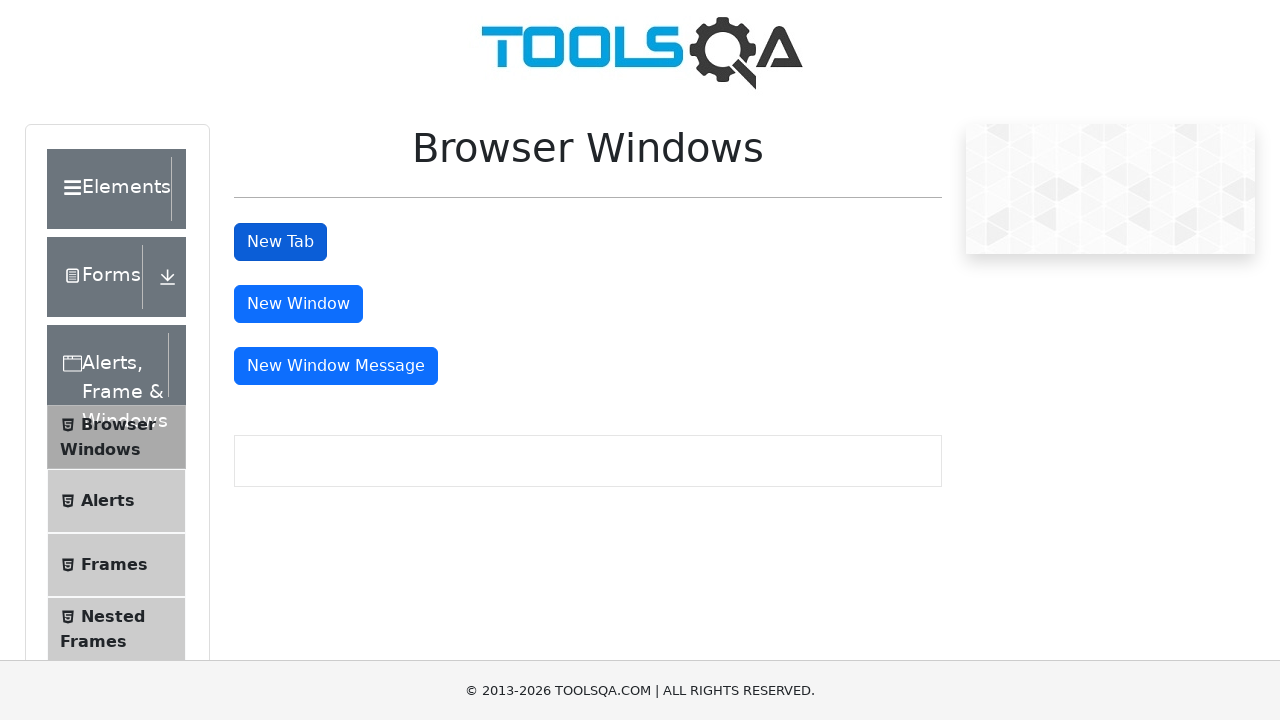

New tab opened and captured
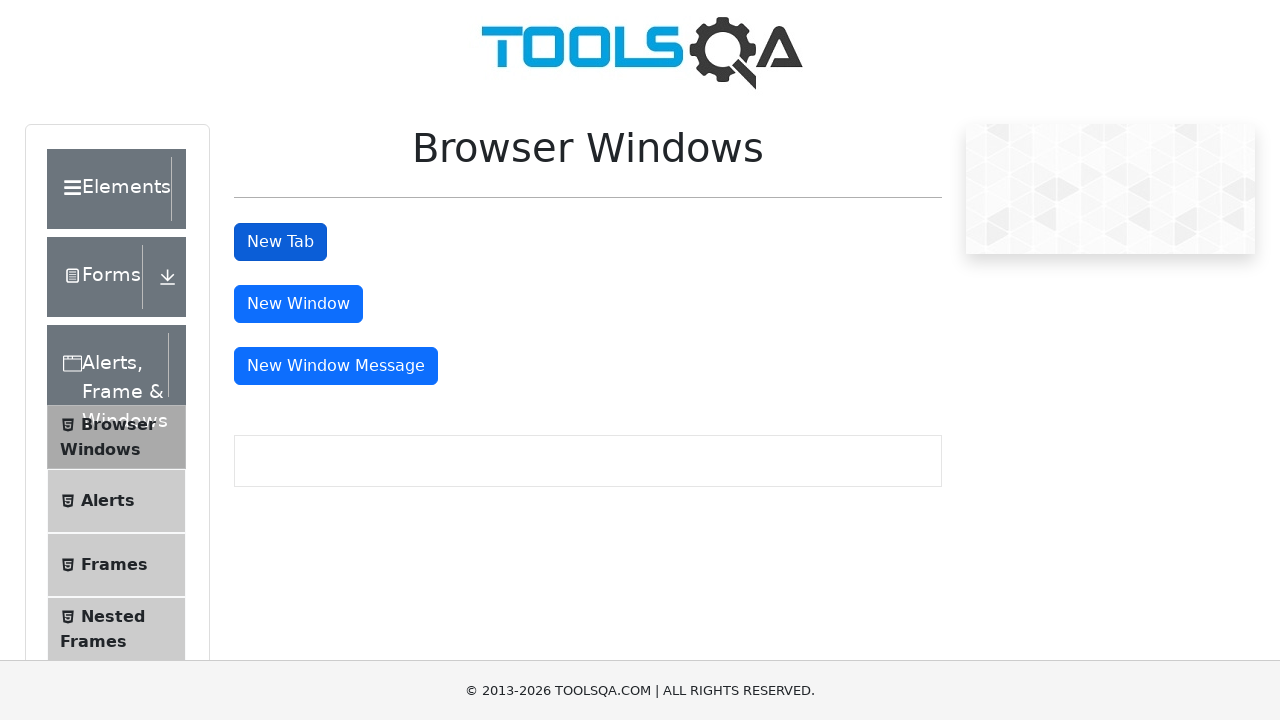

Closed the new tab
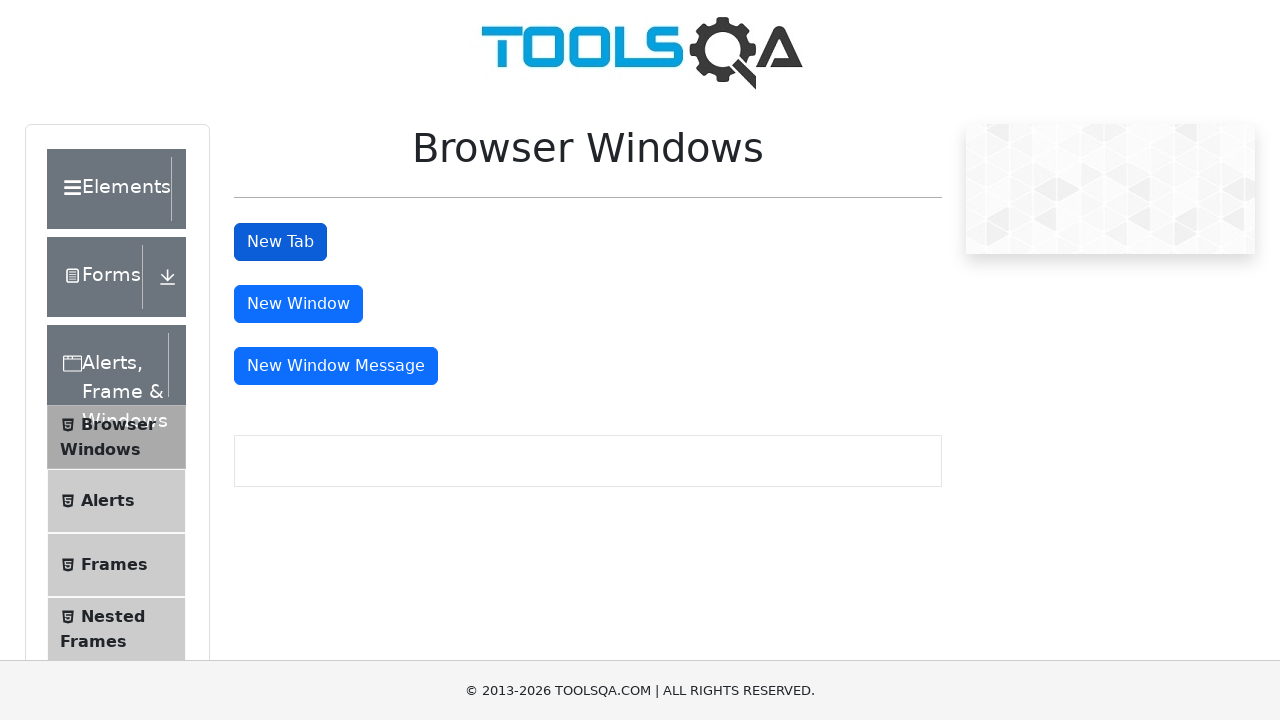

Navigated directly to browser-windows page
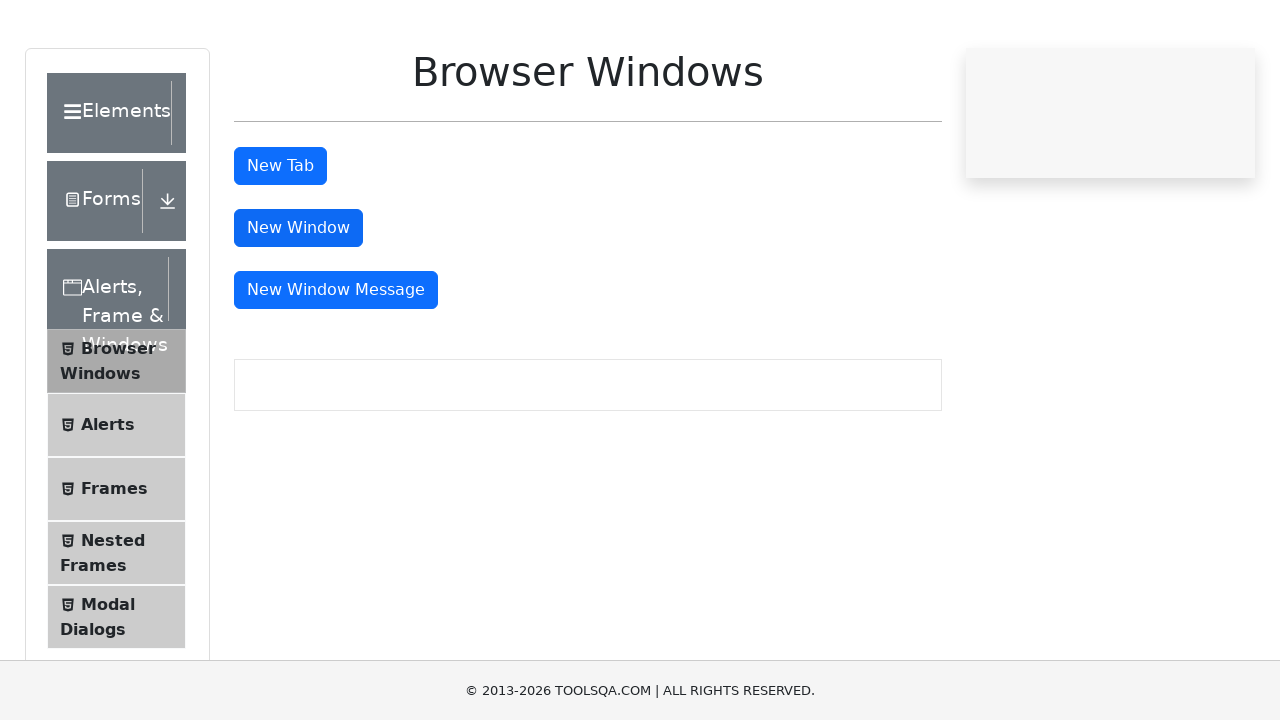

Clicked 'New Window' button at (298, 304) on #windowButton
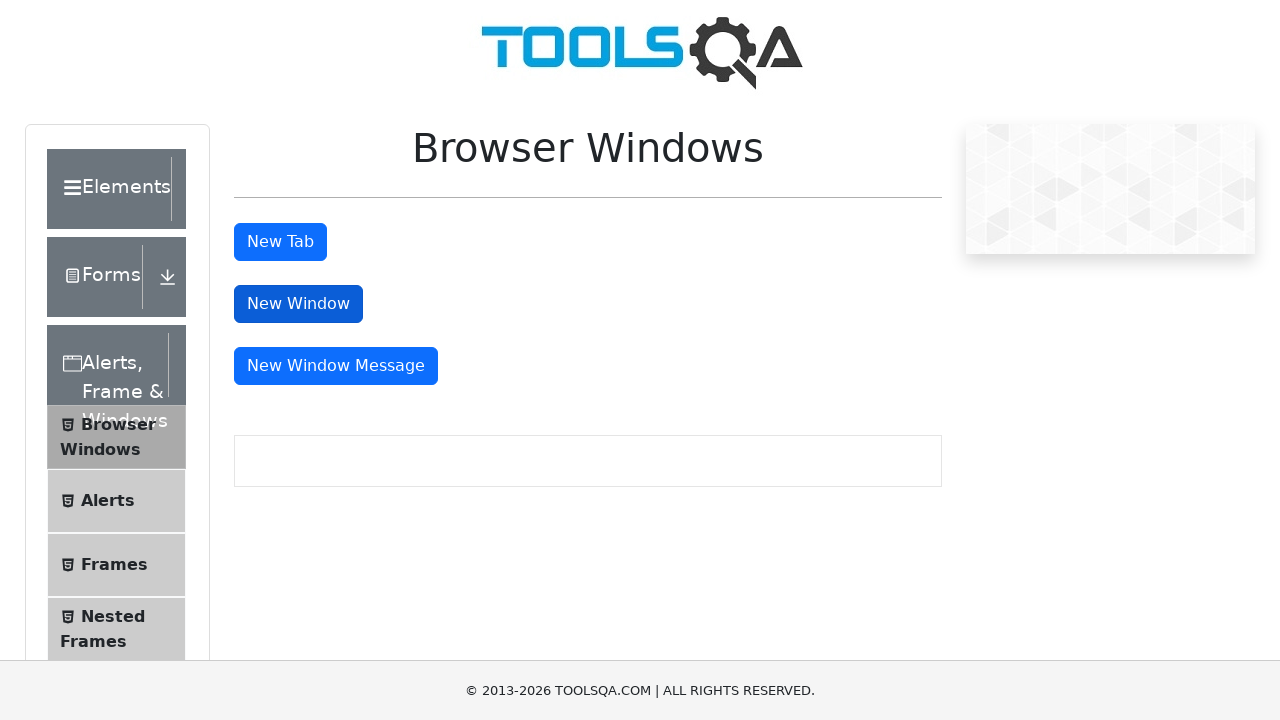

New window opened and captured
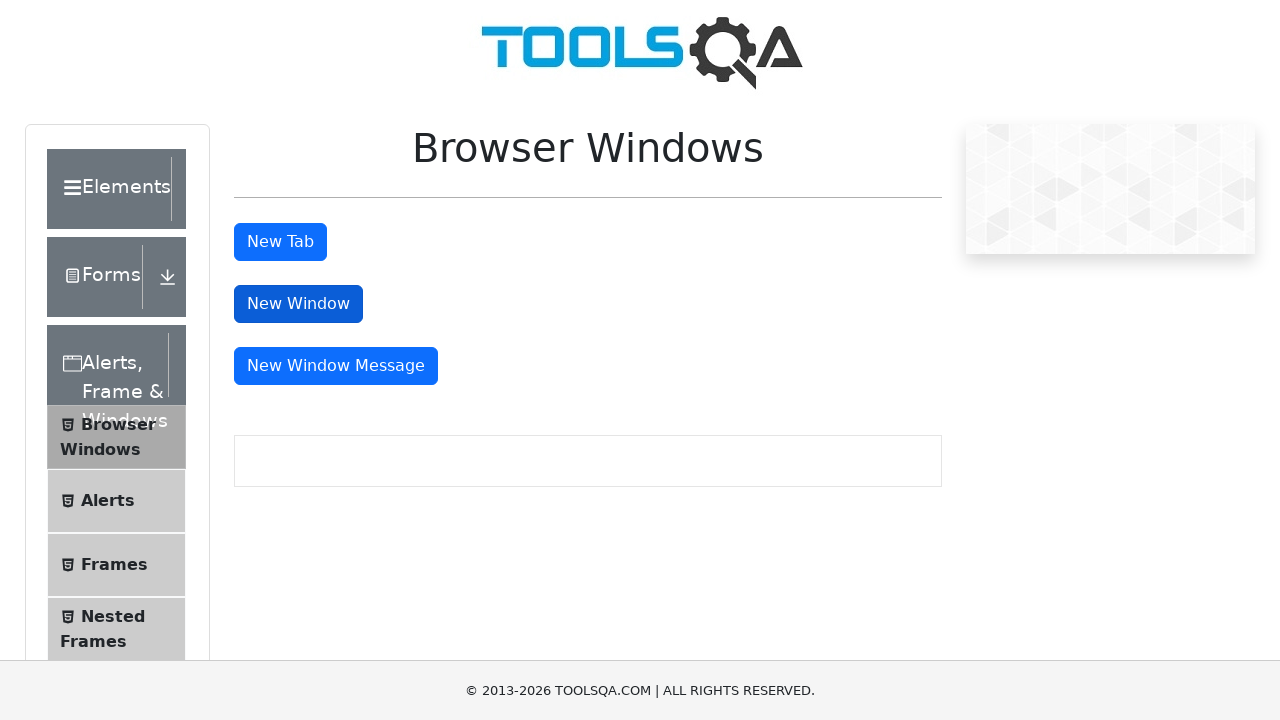

Closed the new window
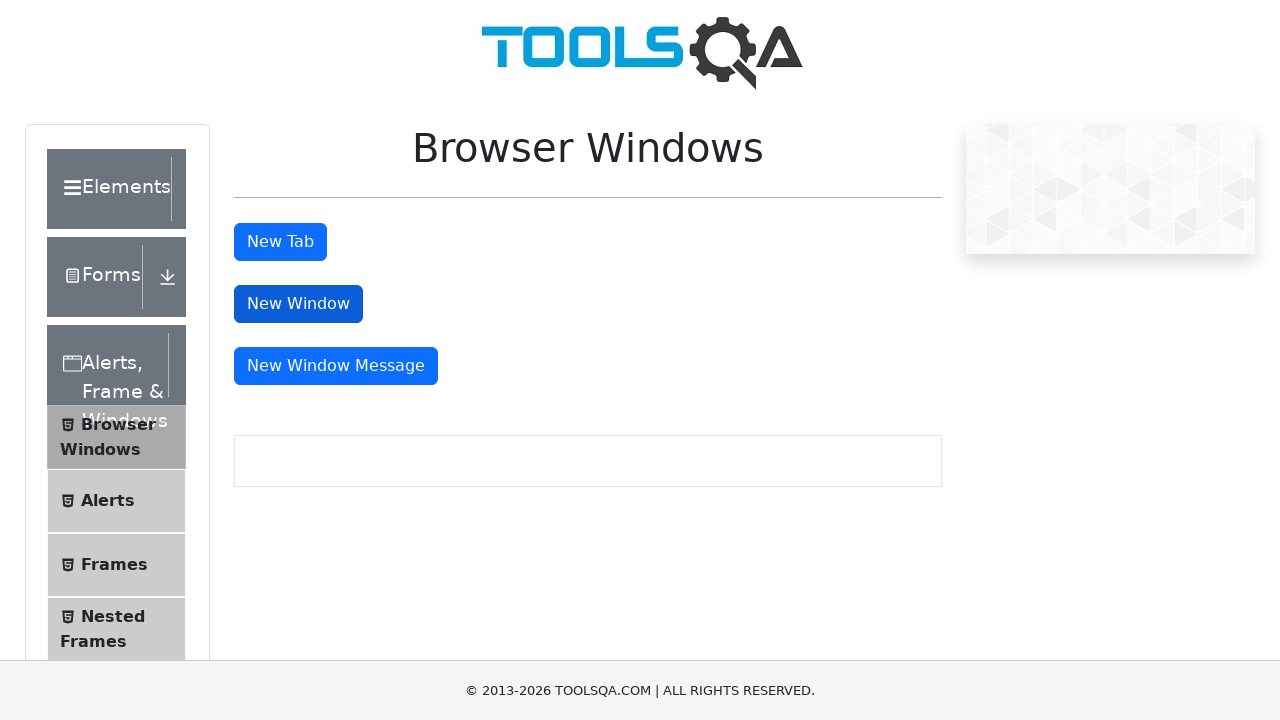

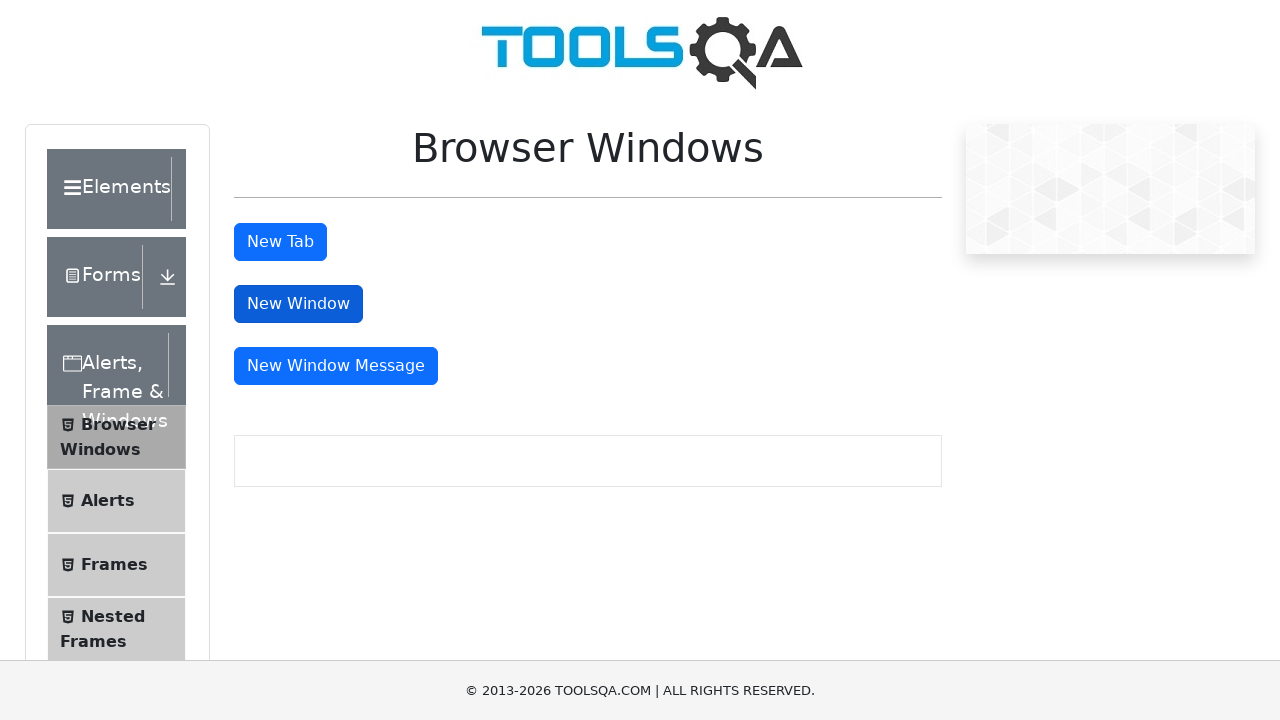